Tests JSON Formatter tool with large complex JSON containing nested objects and arrays

Starting URL: https://cse210-fa24-group4.github.io/cse210-fa24-group4/

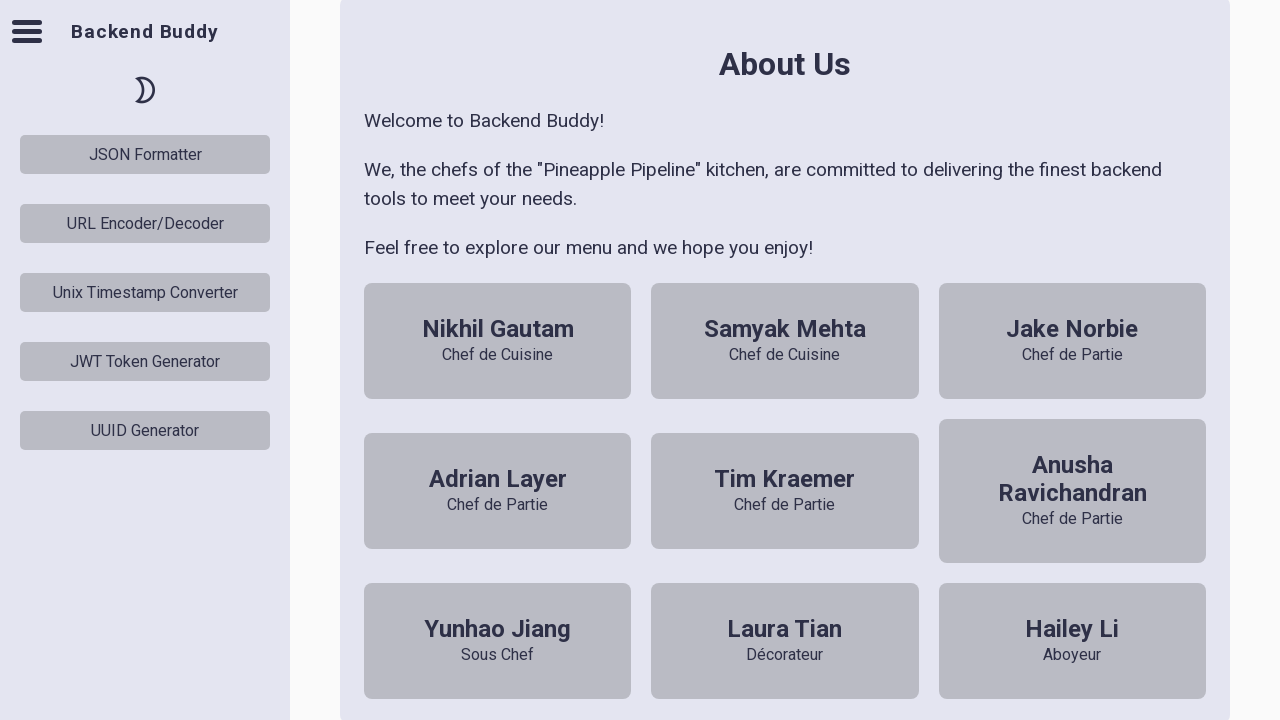

JSON Formatter button loaded
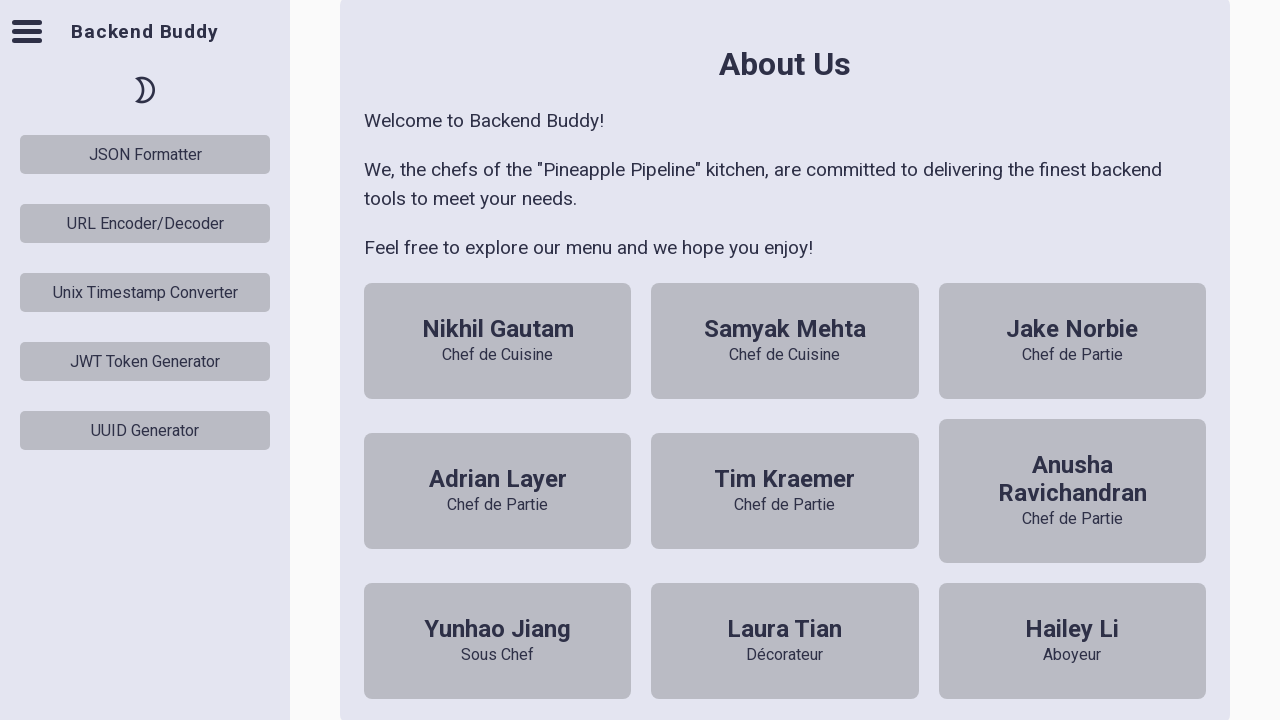

Clicked JSON Formatter button at (145, 154) on #json-formatter-button
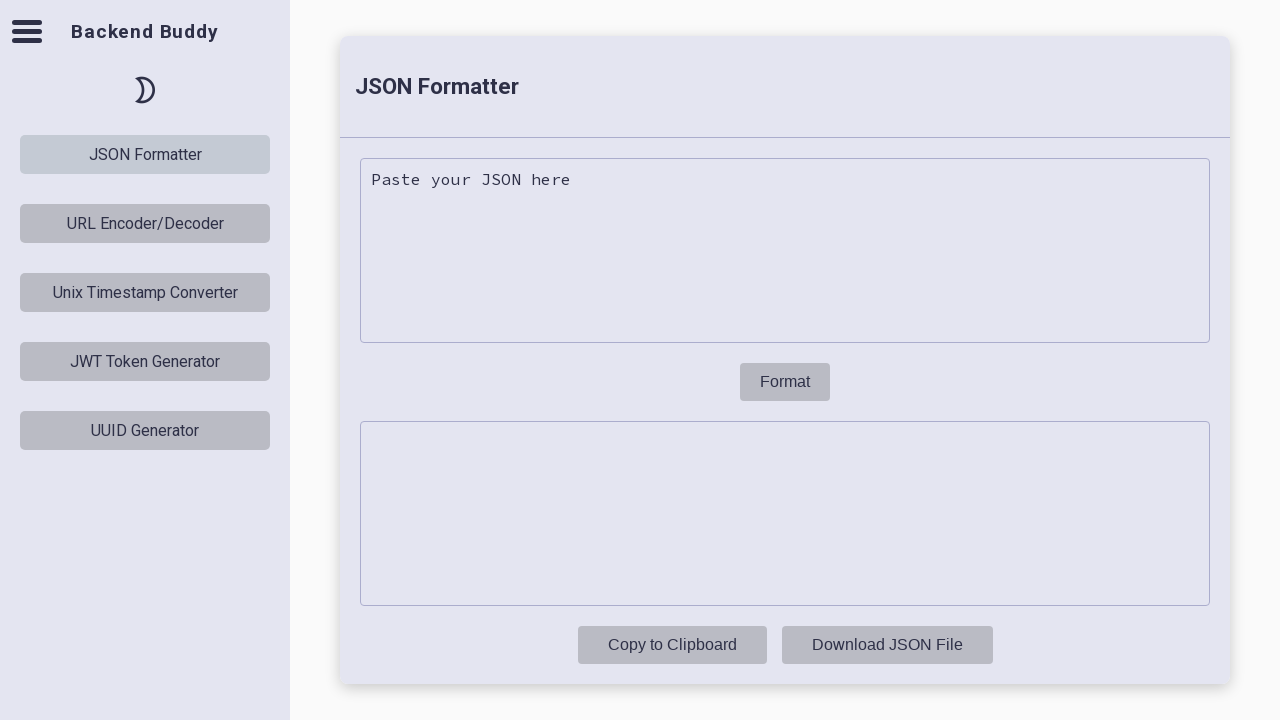

JSON Formatter tool rendered
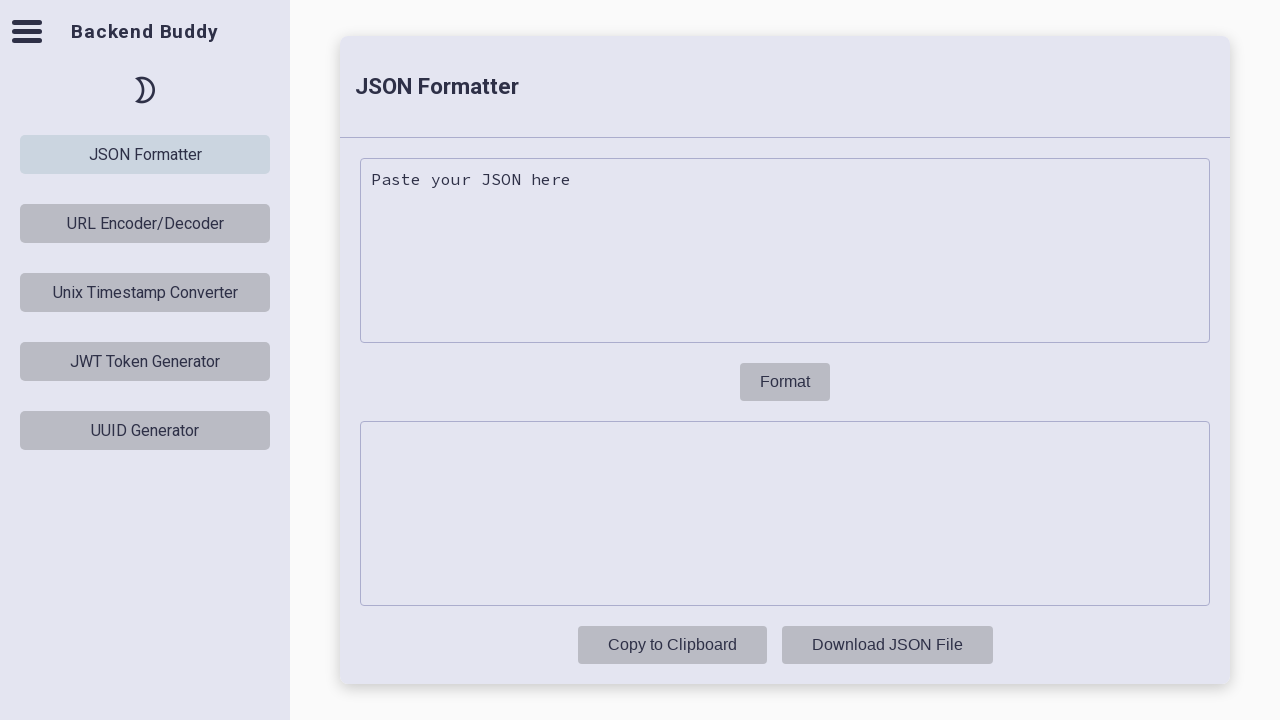

Filled input area with large complex JSON containing nested objects and arrays on json-formatter-tool .input-area
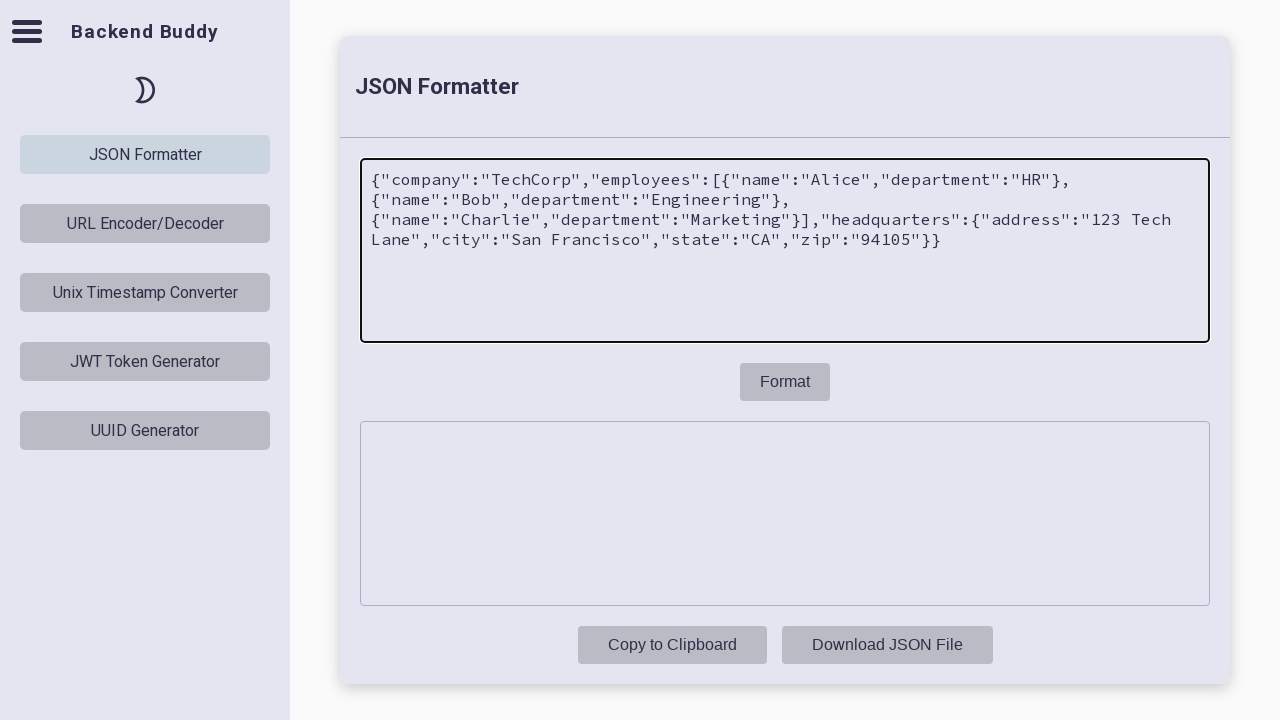

Clicked format button to format JSON at (785, 382) on json-formatter-tool .format-btn
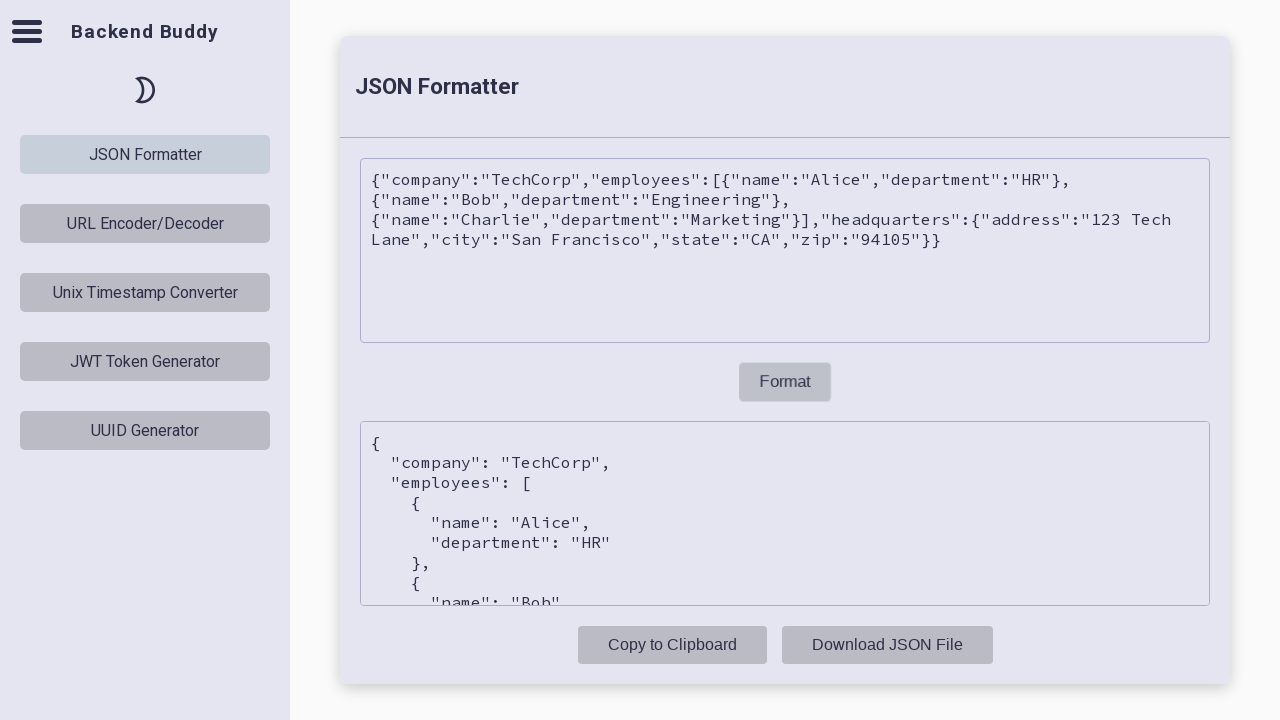

Waited for output to be populated
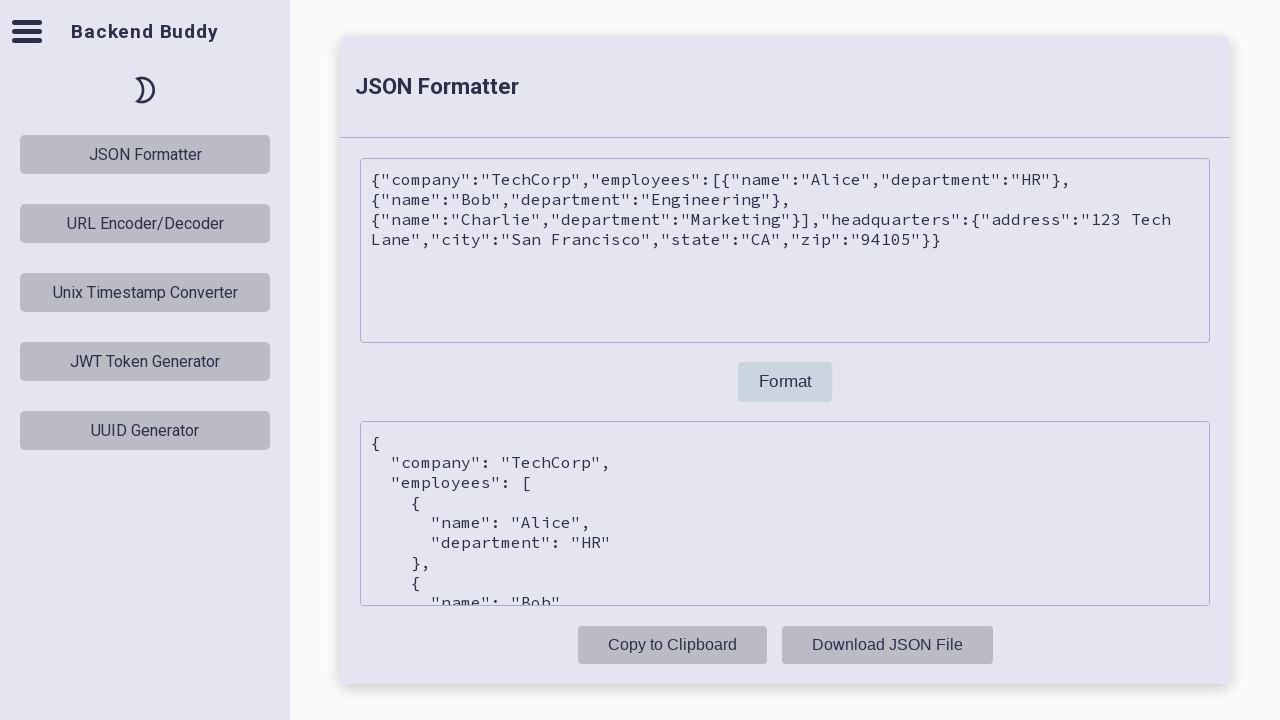

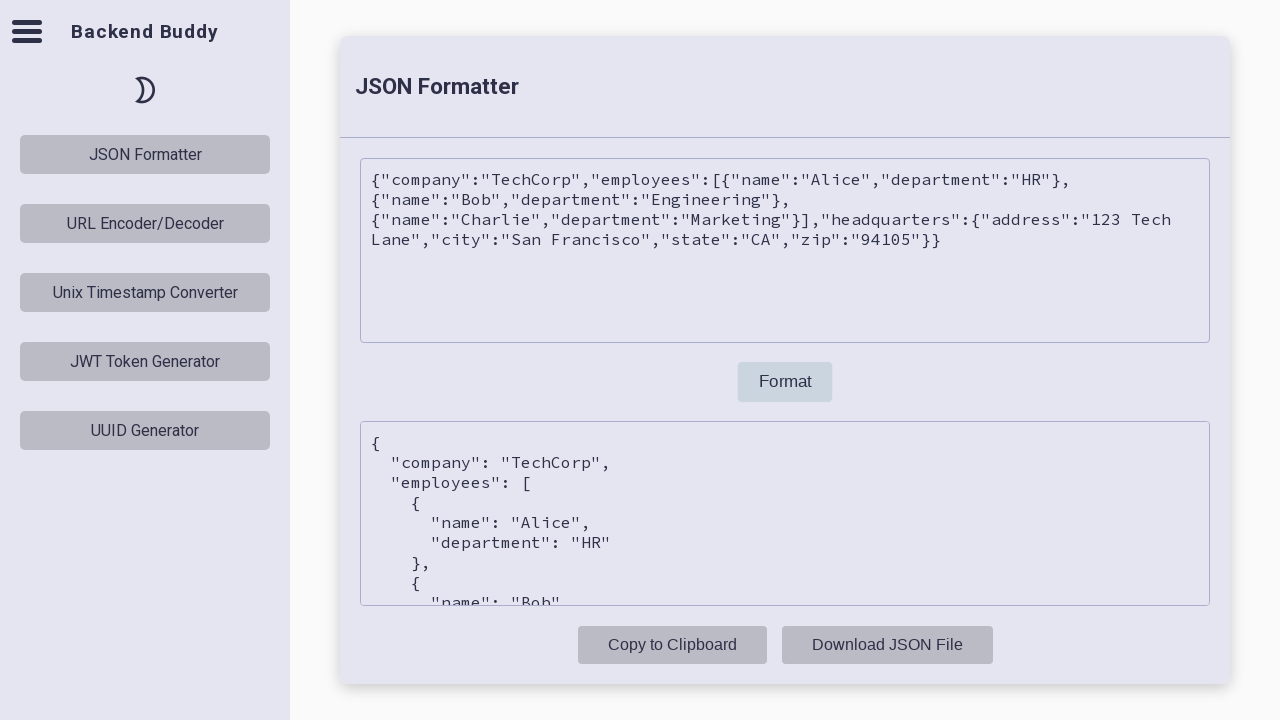